Tests scrolling functionality on a form page, then fills in a name field and date picker after scrolling to the bottom of the page

Starting URL: https://formy-project.herokuapp.com/scroll

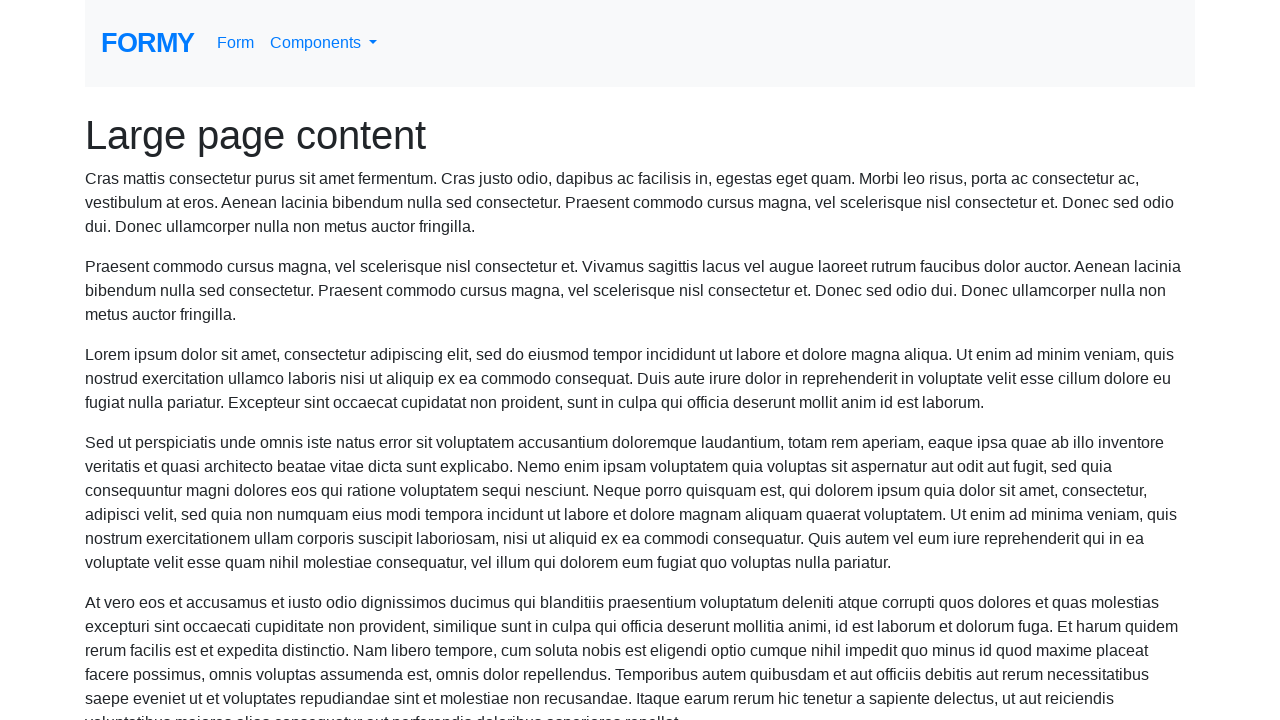

Navigated to scroll test page at https://formy-project.herokuapp.com/scroll
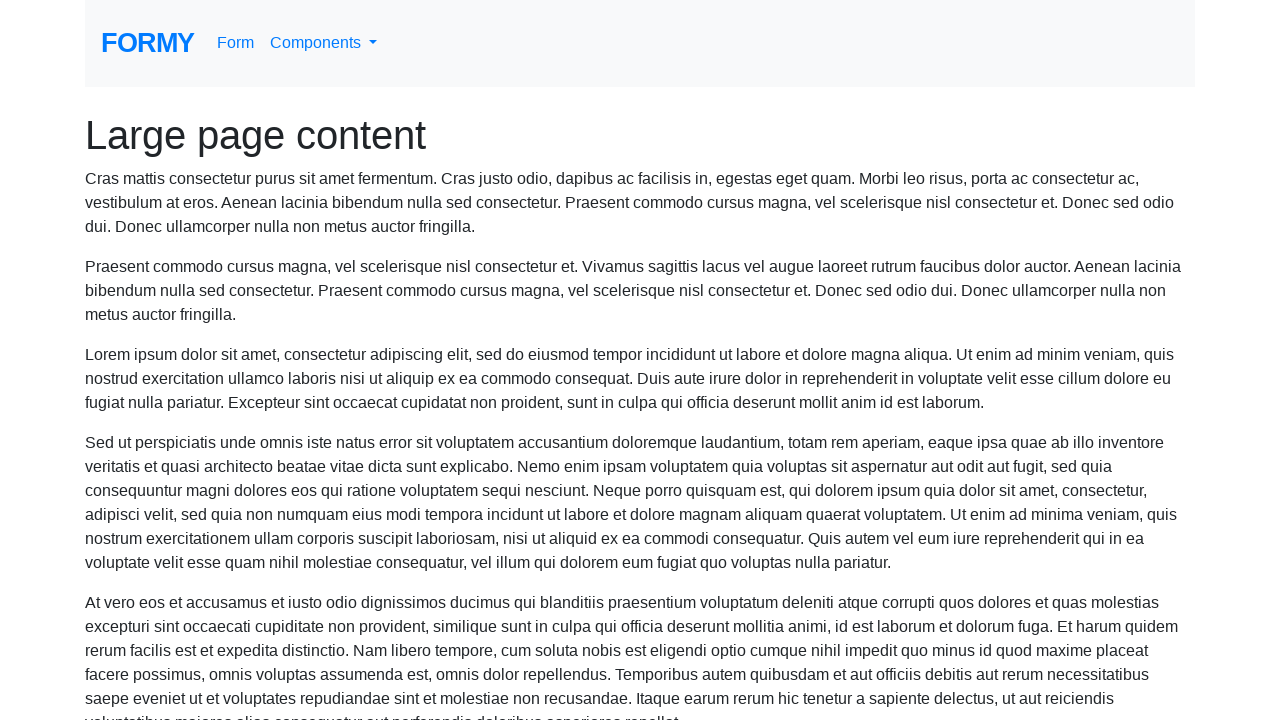

Scrolled to the bottom of the page
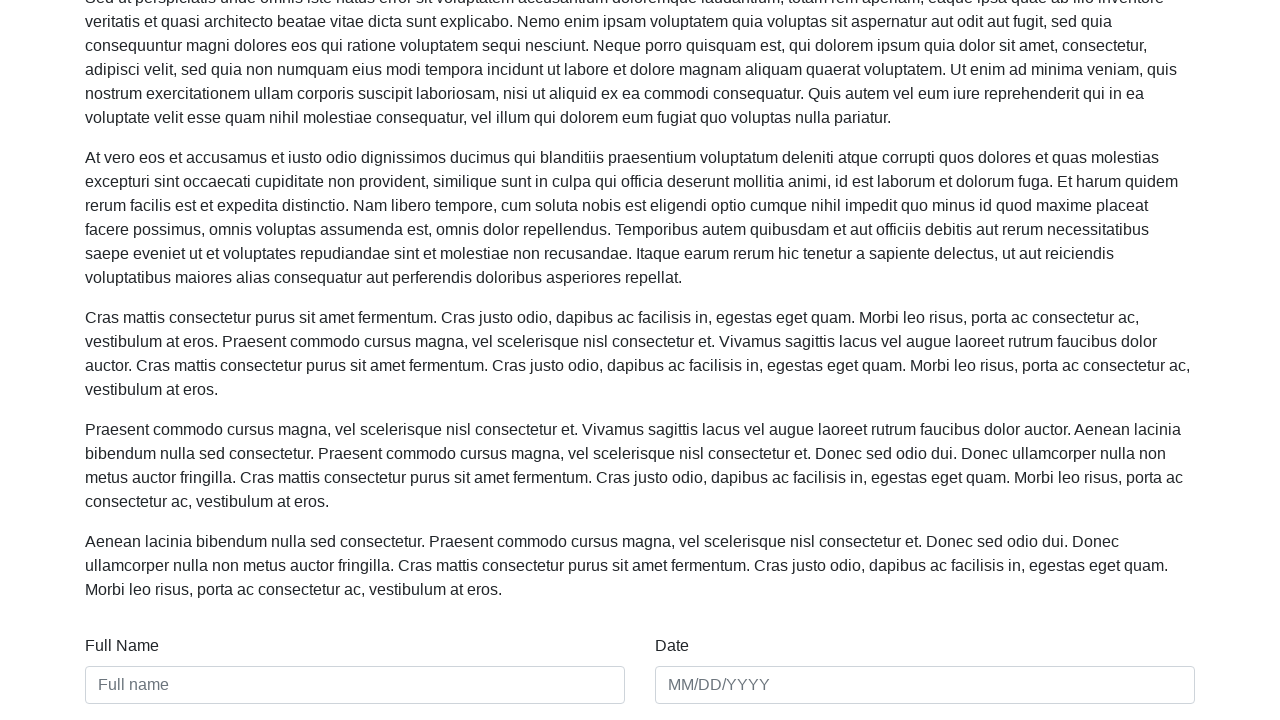

Filled name field with 'Polina' on #name
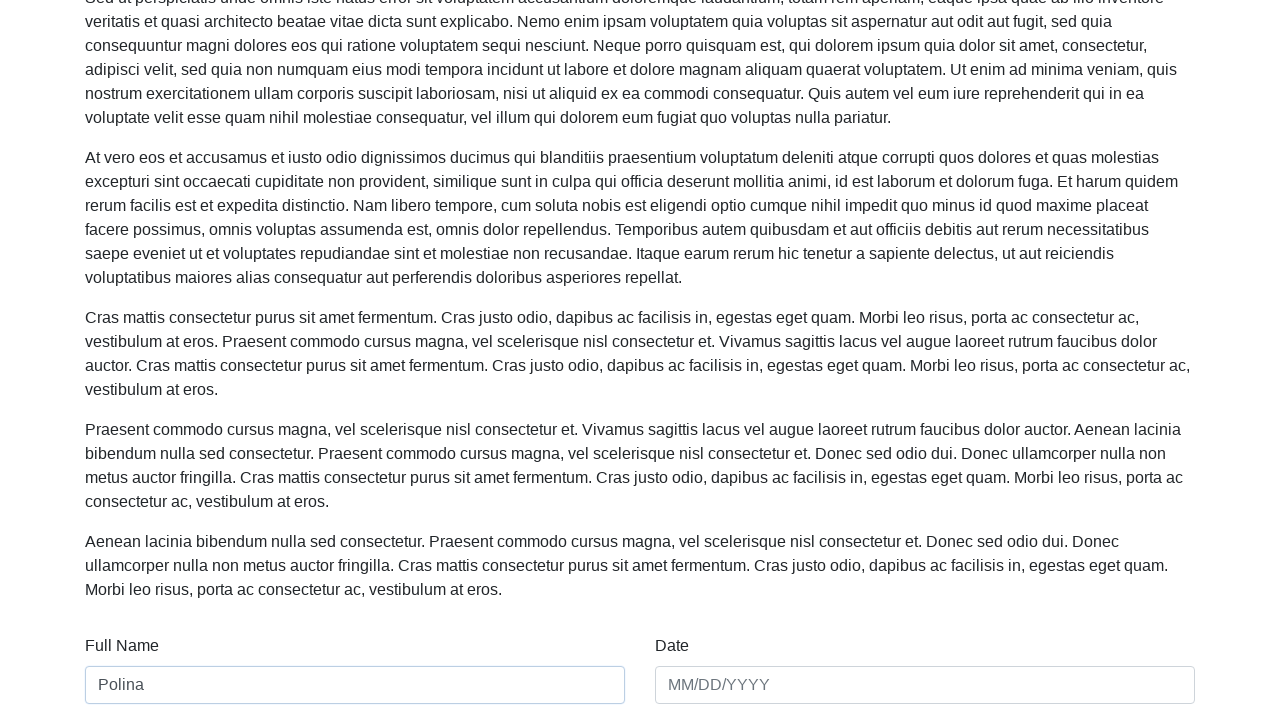

Filled date picker with '12/12/2024' on #date
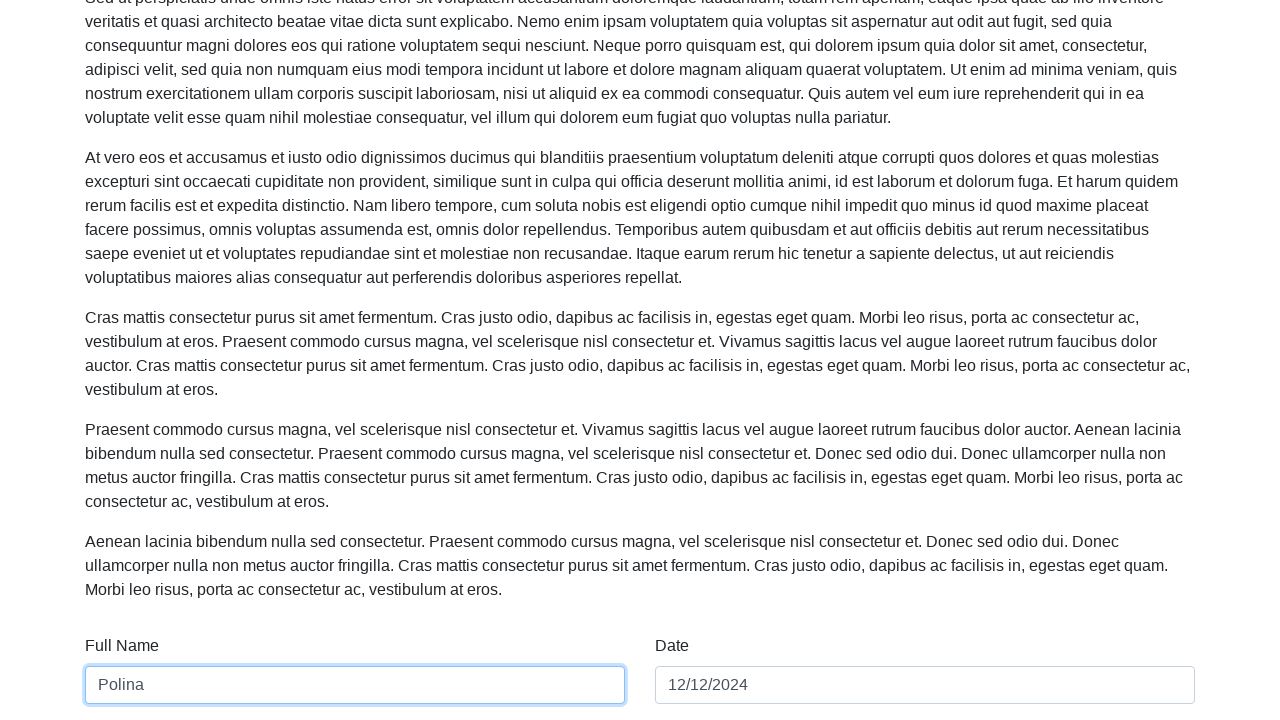

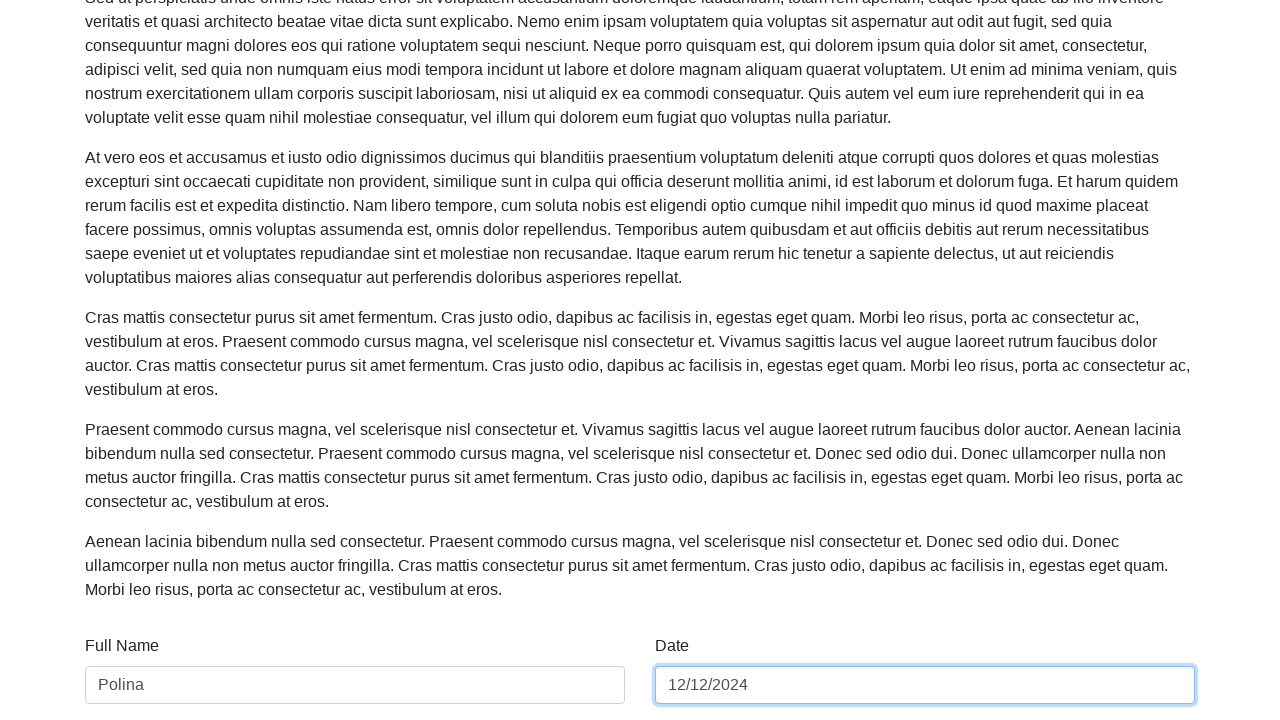